Verifies that the OrangeHRM login page has the correct page title "OrangeHRM"

Starting URL: https://opensource-demo.orangehrmlive.com/web/index.php/auth/login

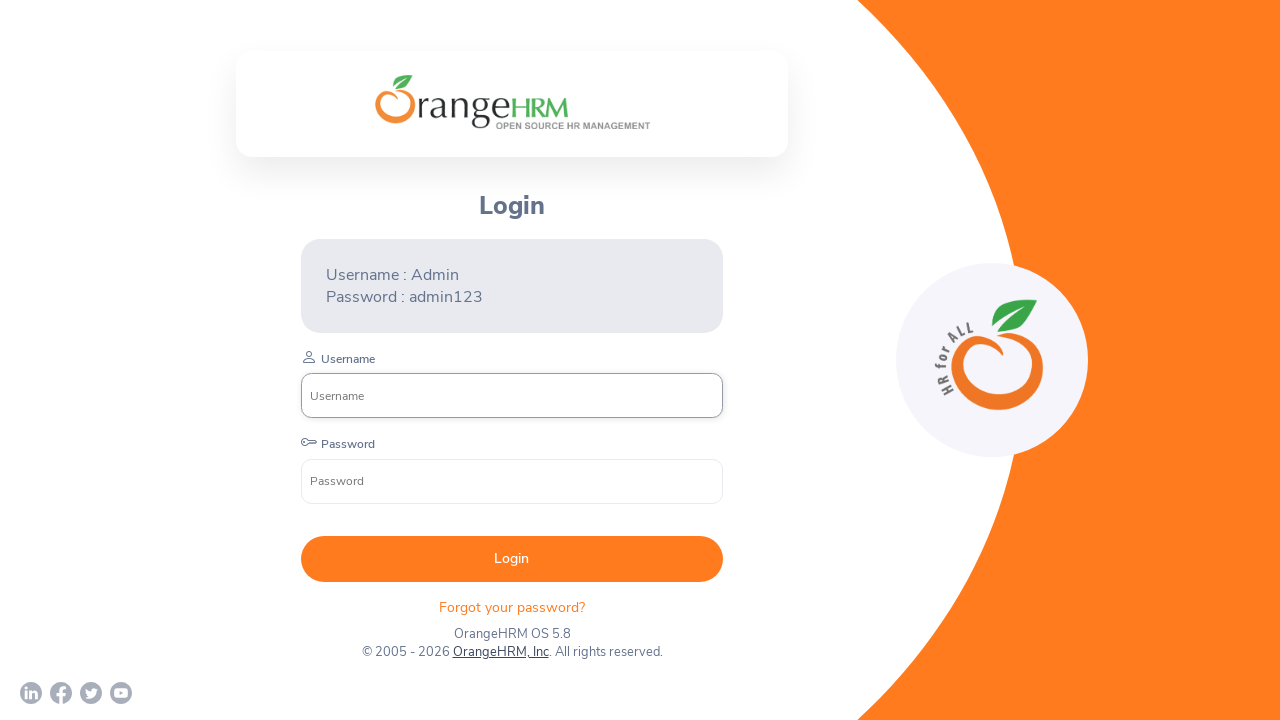

Waited for page to reach domcontentloaded state
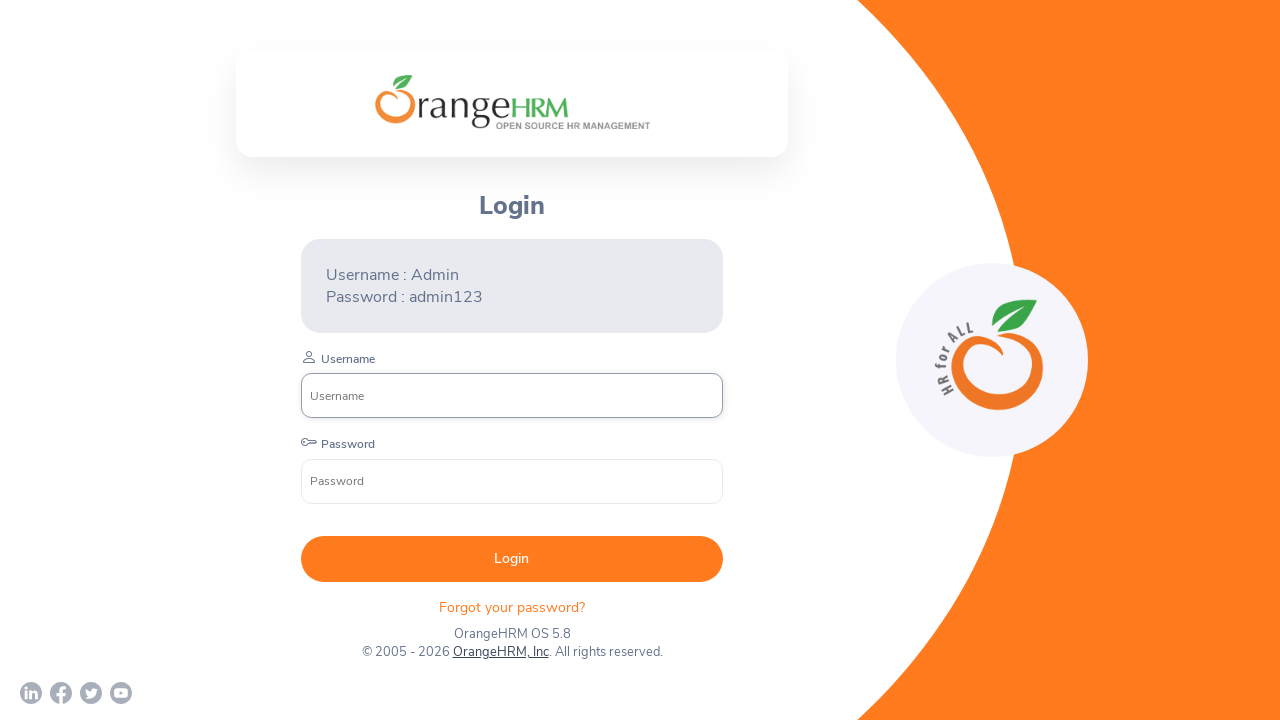

Retrieved page title
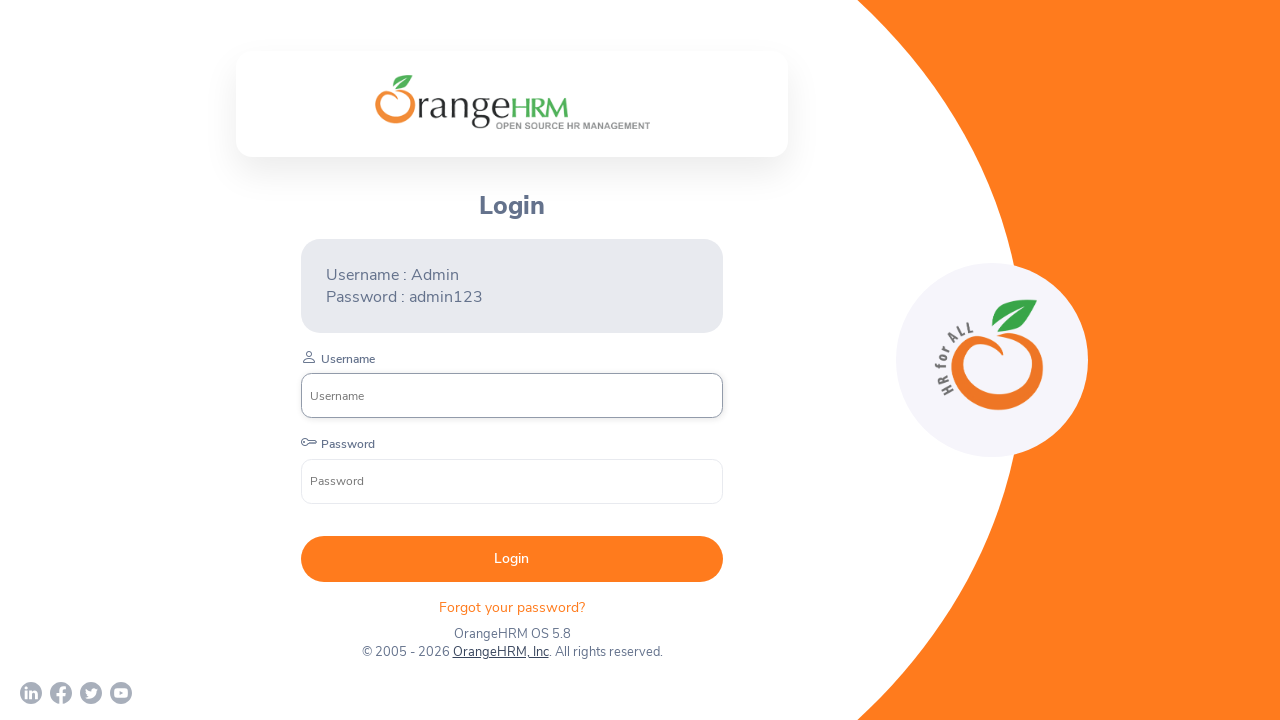

Verified page title is 'OrangeHRM'
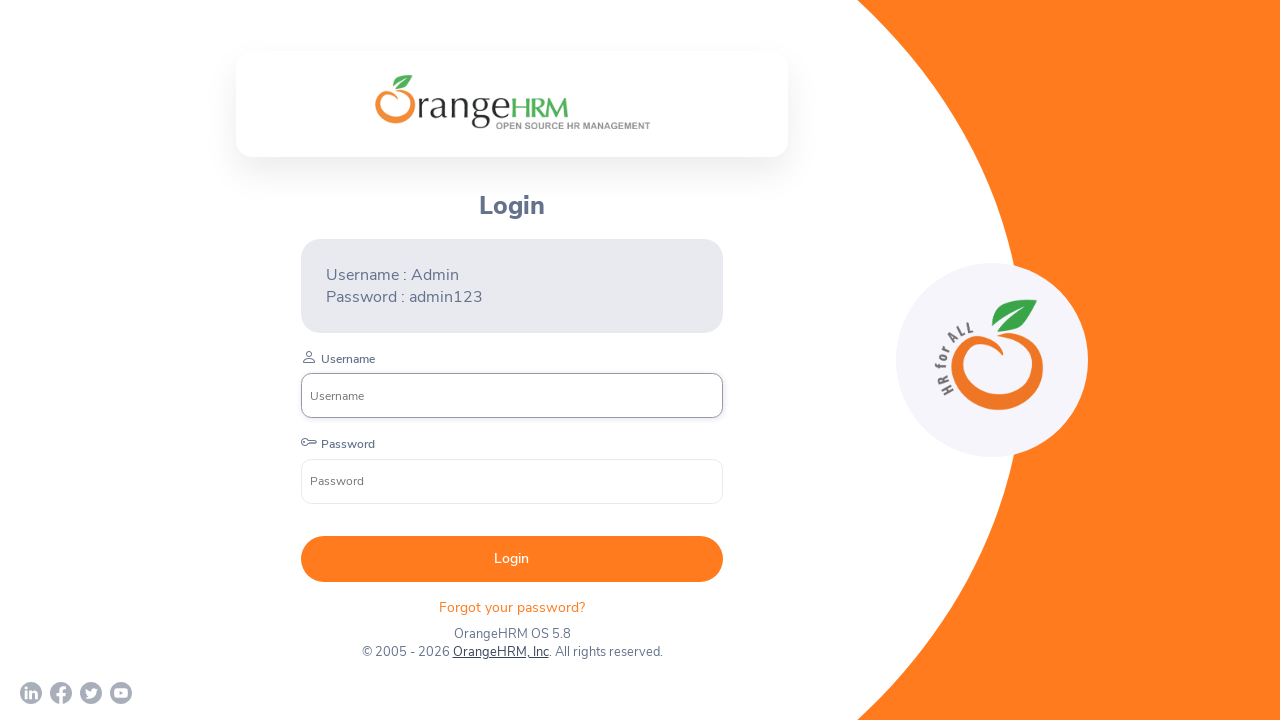

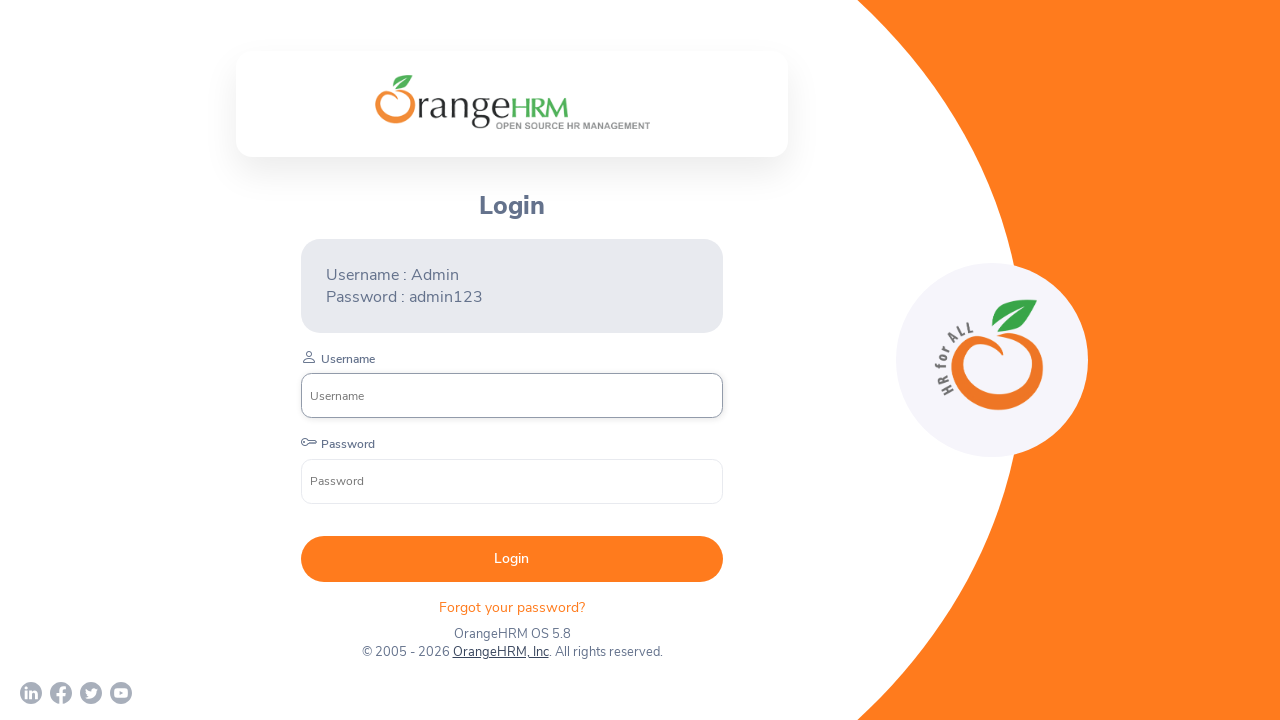